Tests dynamic loading functionality by clicking a start button and waiting for a hidden element to become visible, then verifying the loaded text content.

Starting URL: https://the-internet.herokuapp.com/dynamic_loading/1

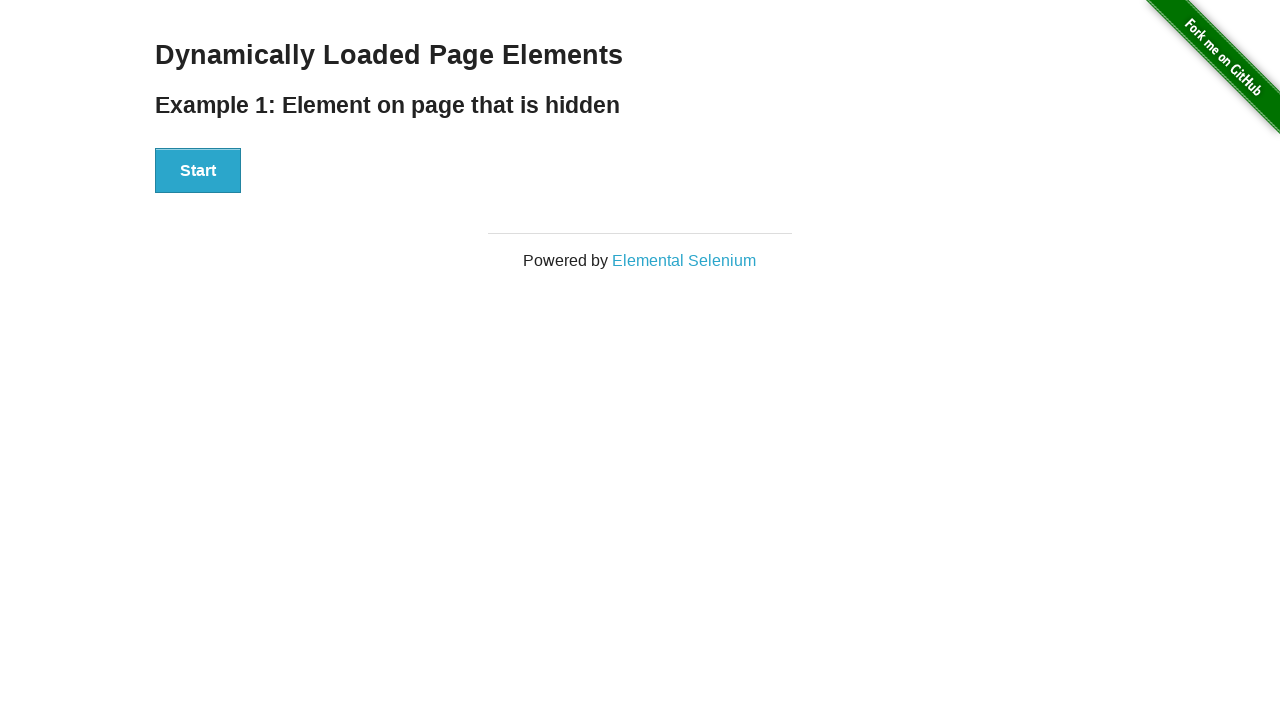

Navigated to dynamic loading test page
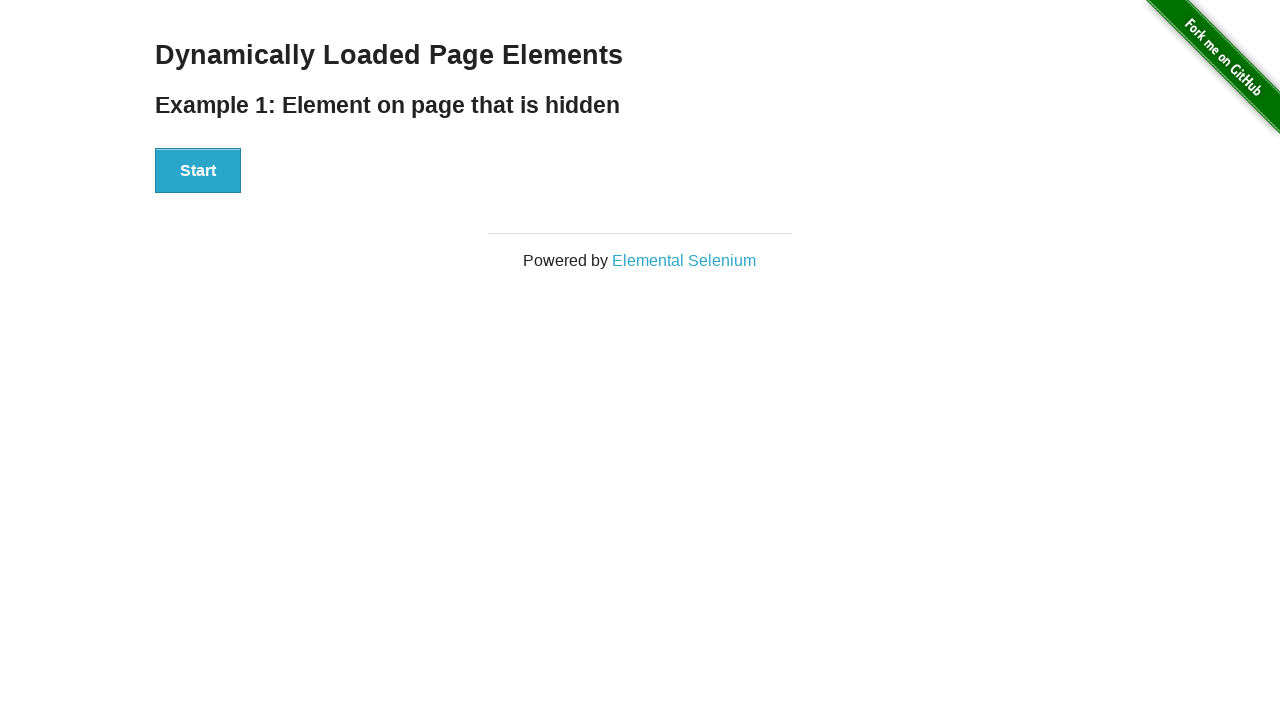

Clicked start button to initiate dynamic loading at (198, 171) on div#start button
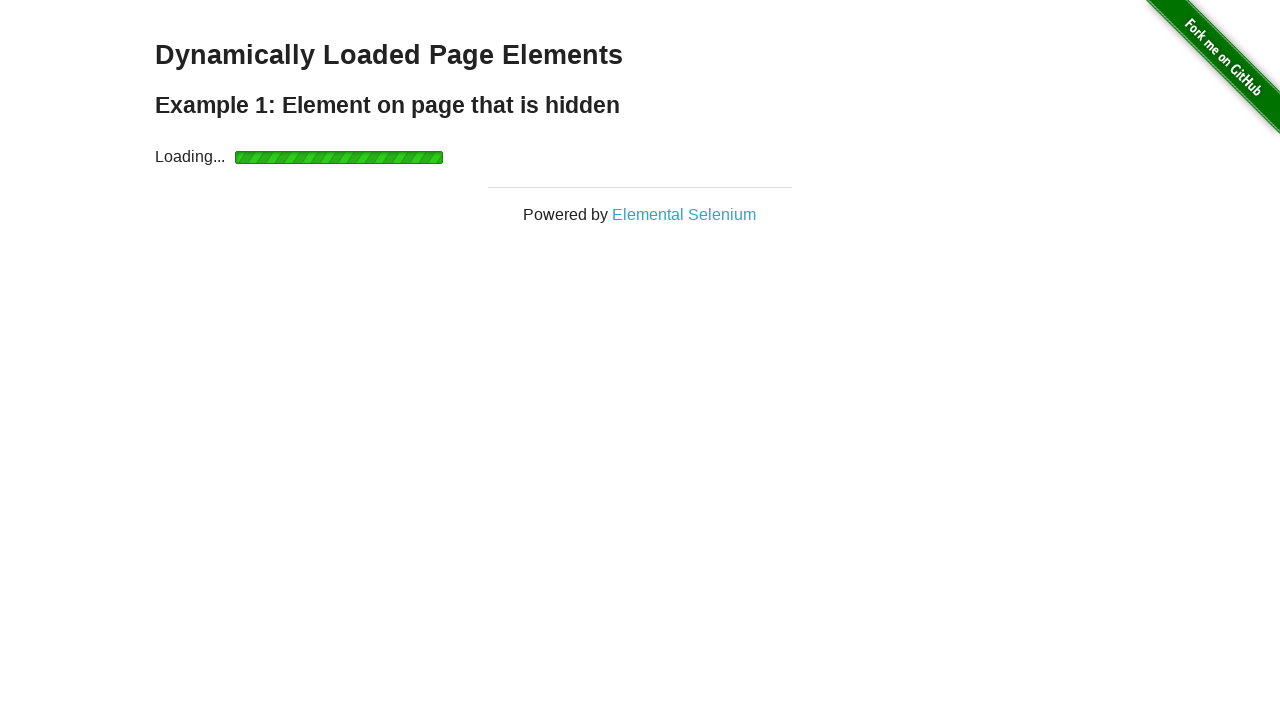

Waited for finish element to become visible
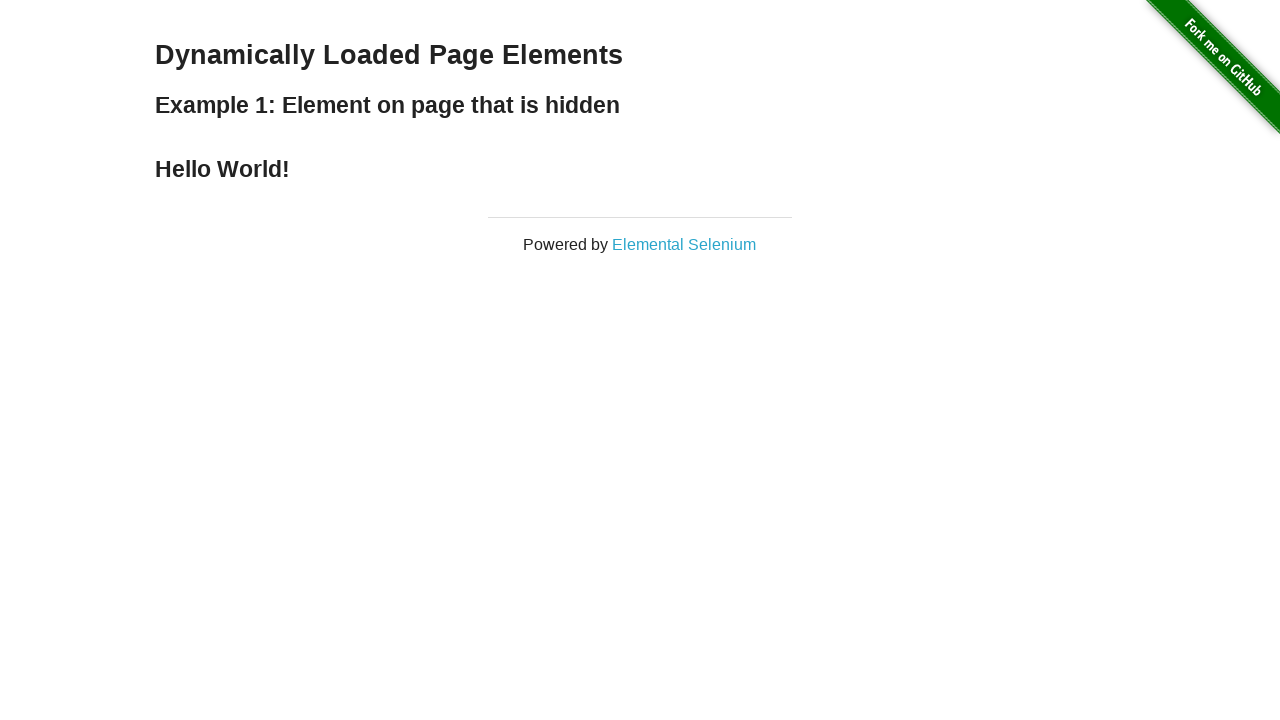

Located finish element containing loaded text
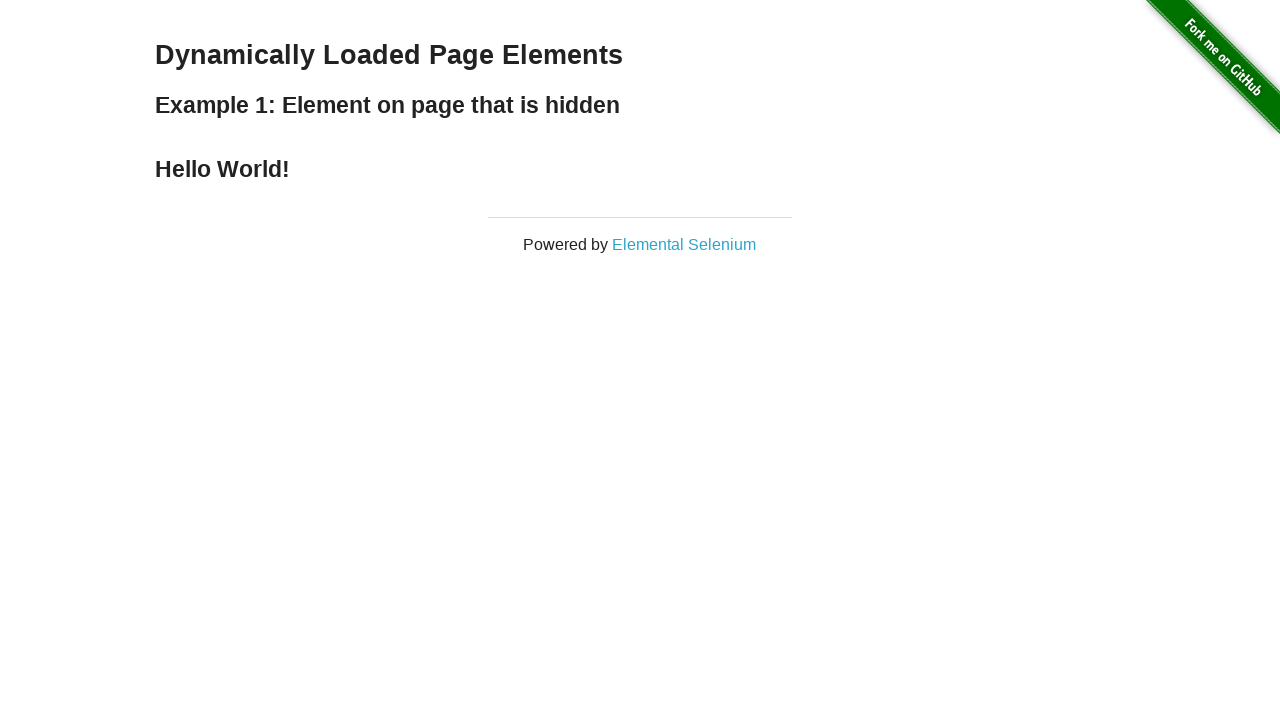

Verified loaded text content: Hello World!
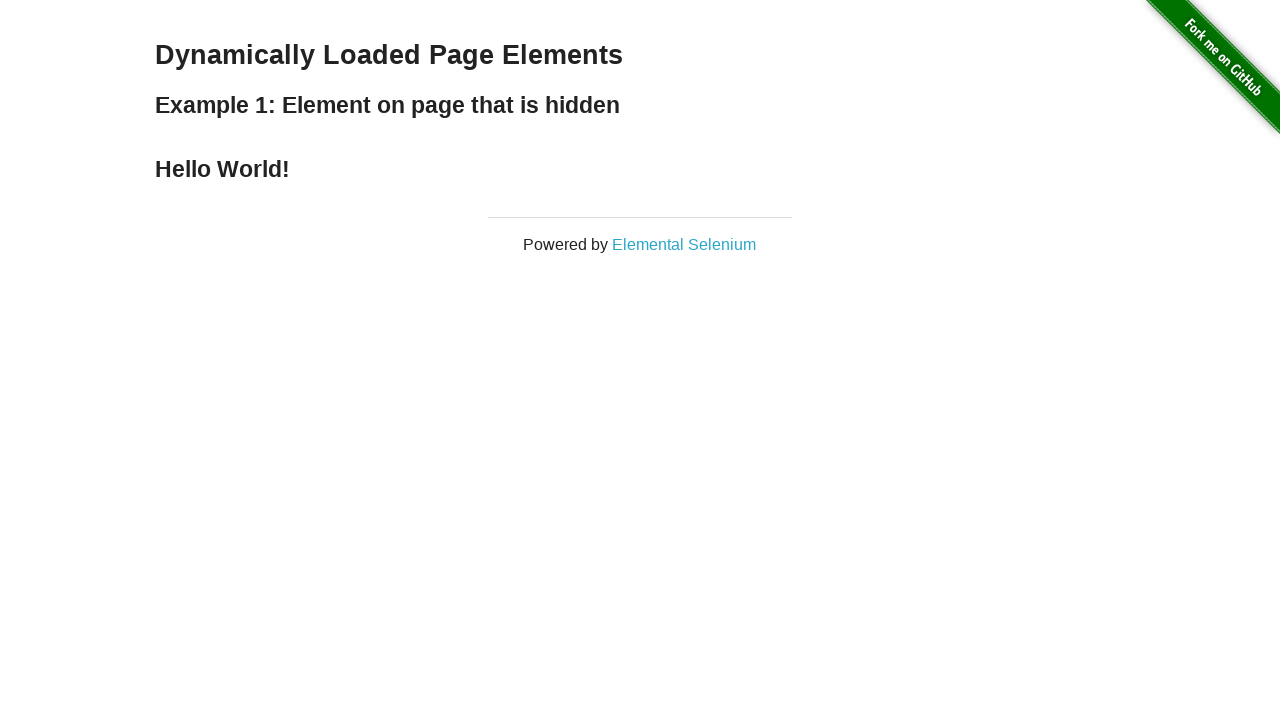

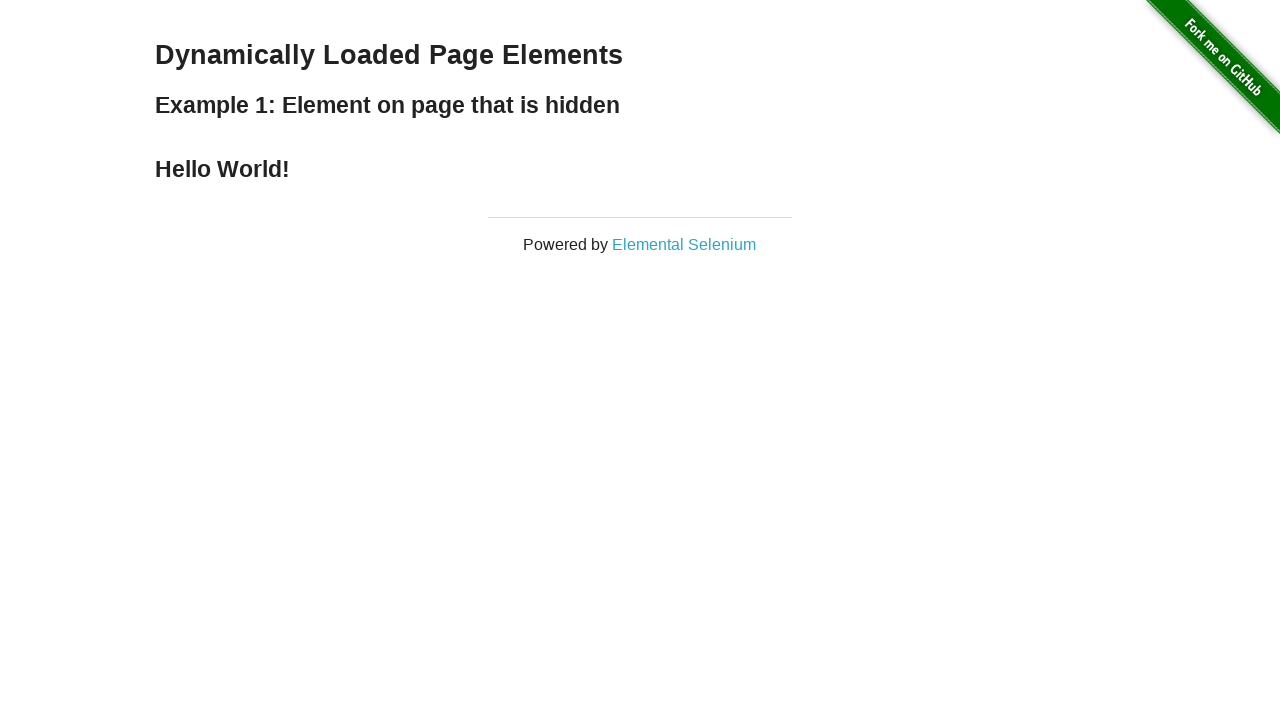